Waits for a specific price to appear, books when price reaches $100, then solves a mathematical challenge and submits the answer

Starting URL: http://suninjuly.github.io/explicit_wait2.html

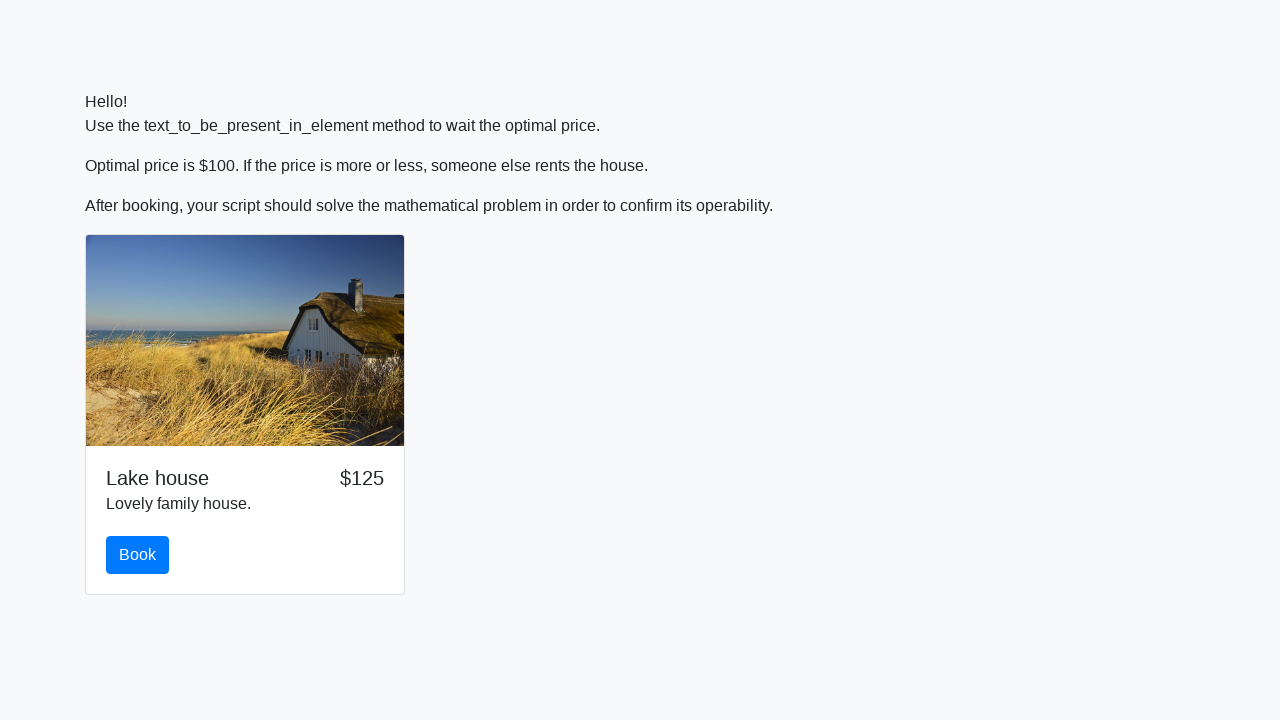

Waited for price to reach $100
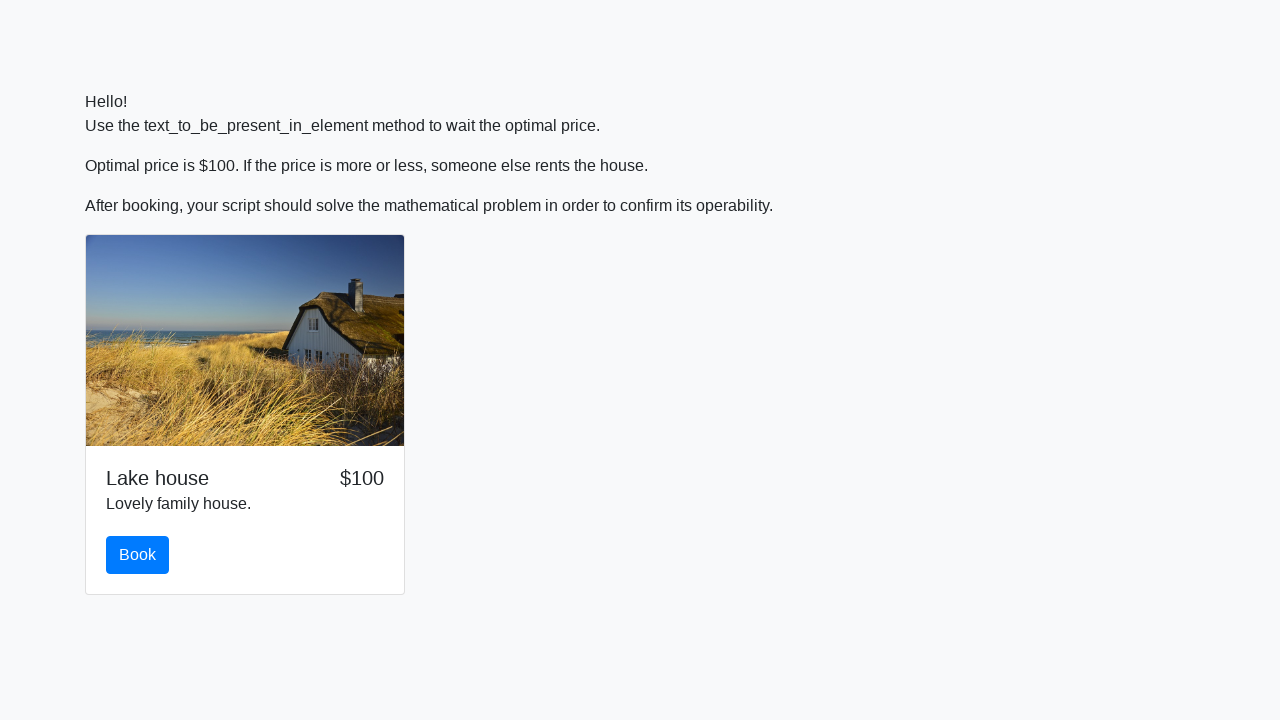

Clicked the book button when price reached $100 at (138, 555) on #book
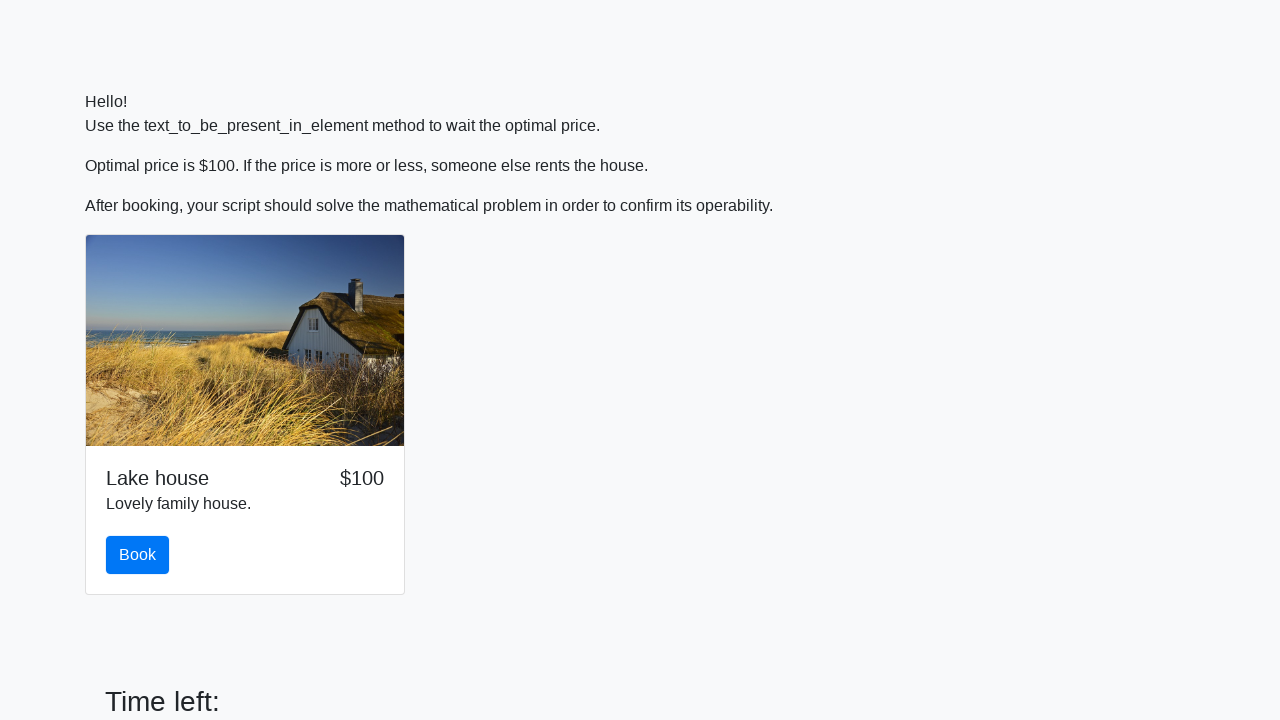

Retrieved input value for calculation: 739
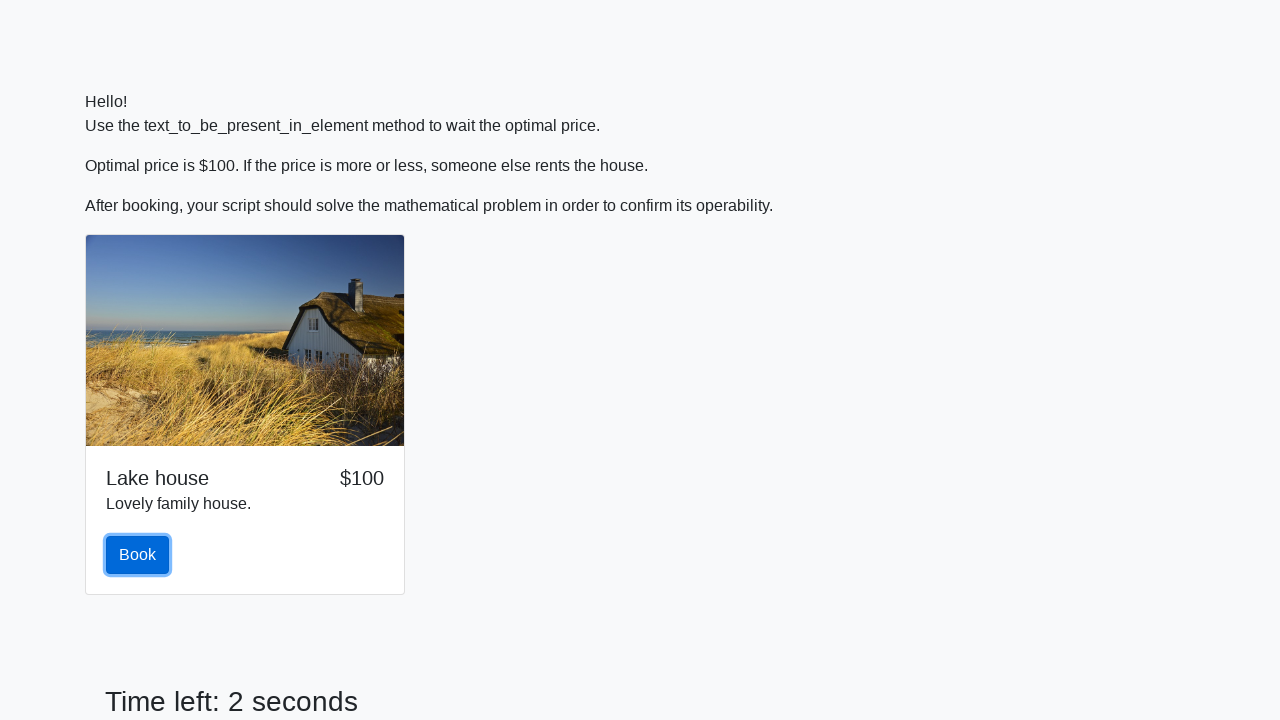

Filled answer field with calculated result: 2.0749499431787872 on #answer
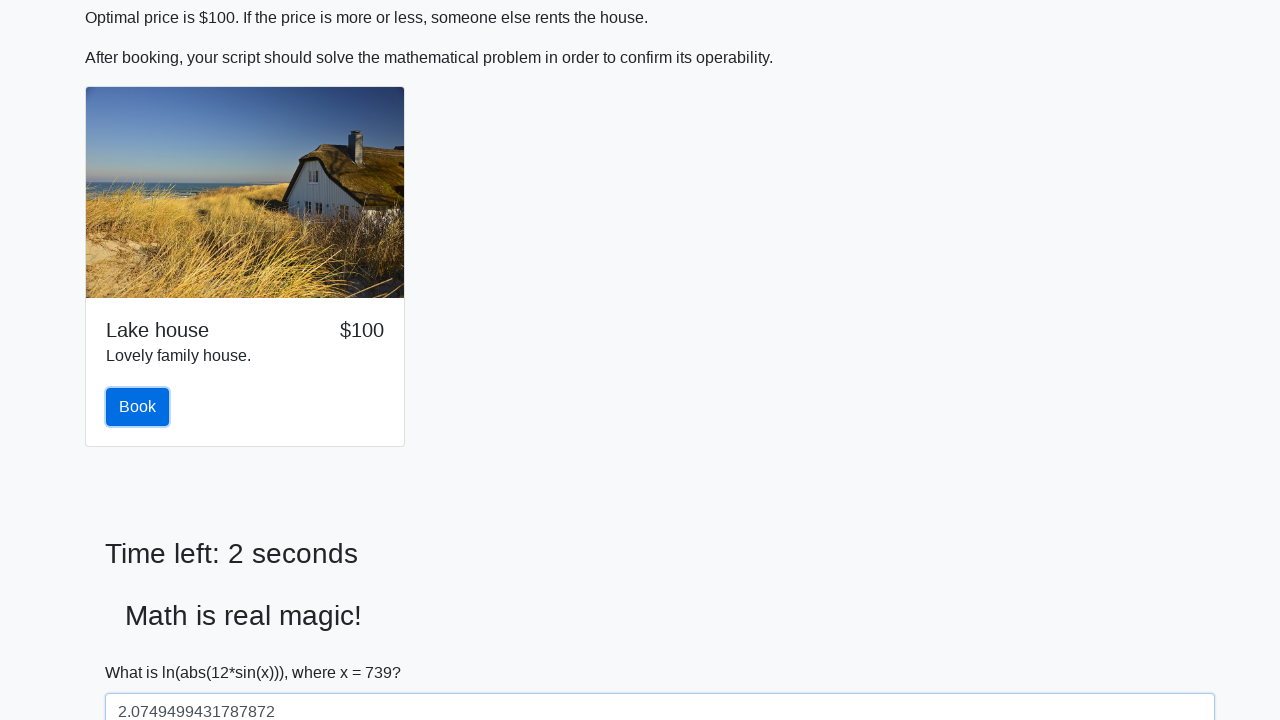

Clicked solve button to submit the mathematical answer at (143, 651) on #solve
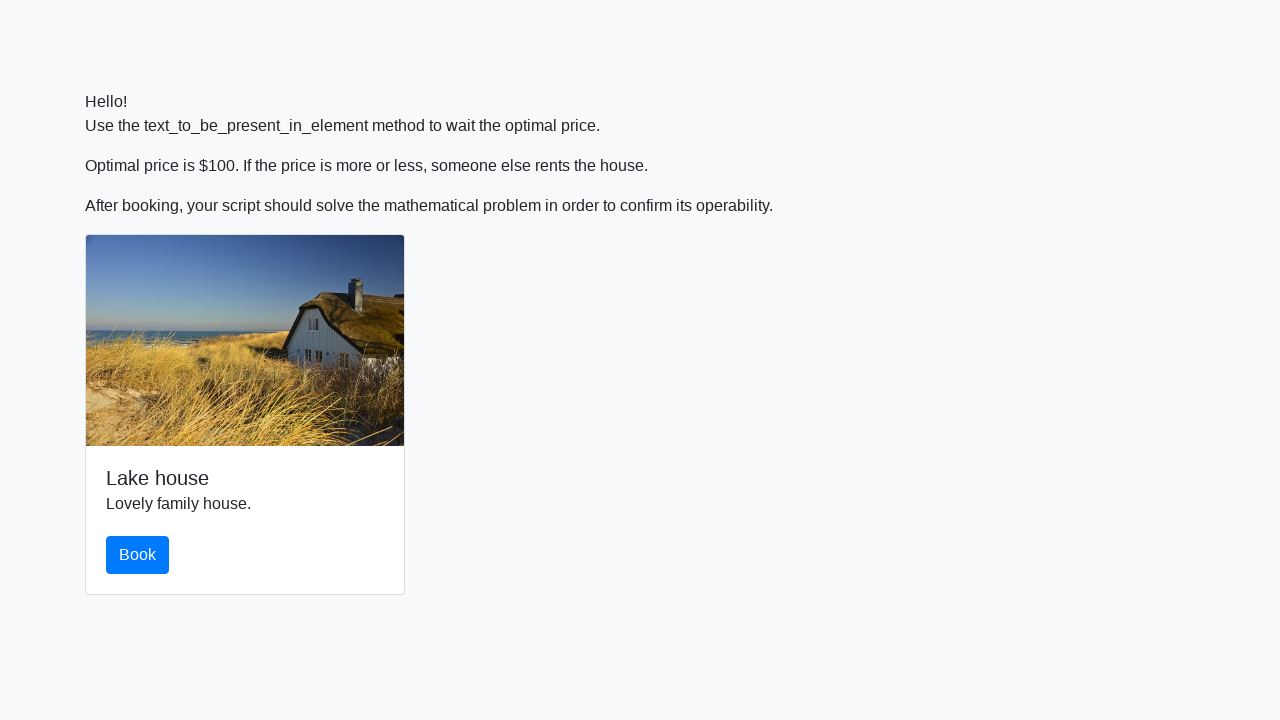

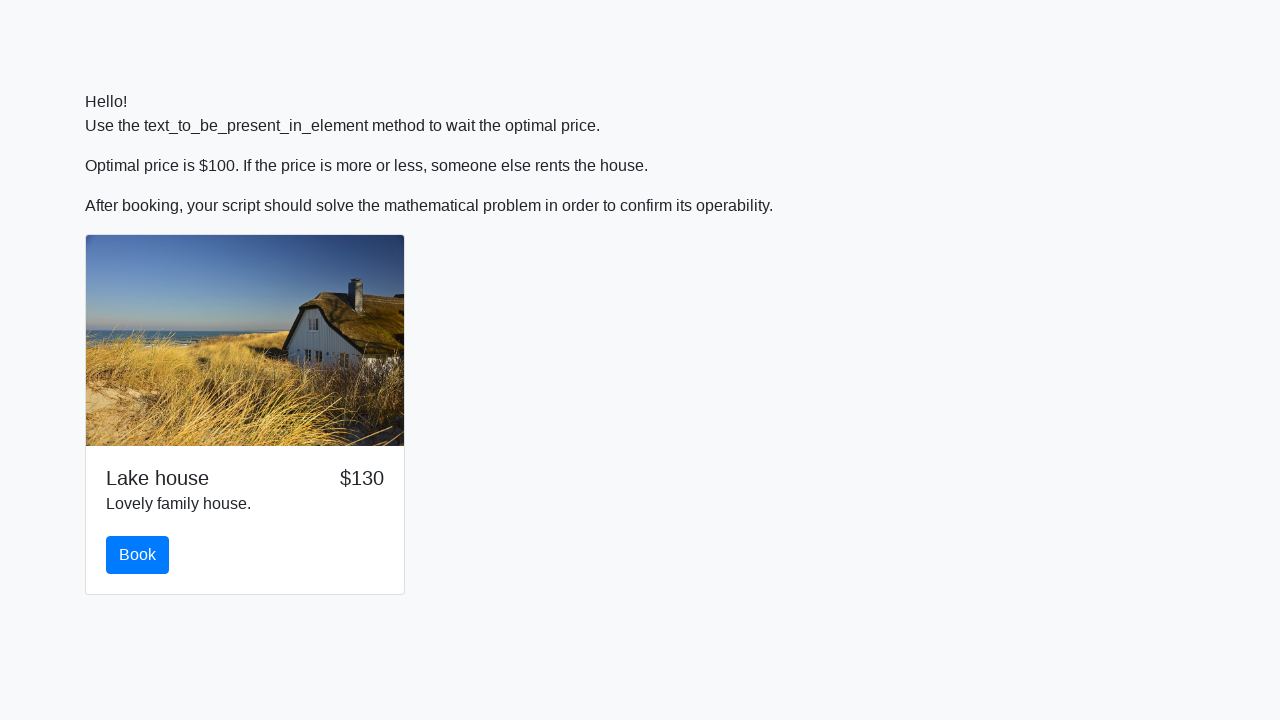